Tests file upload functionality by selecting a file and submitting the upload form, then verifying the success message appears.

Starting URL: https://the-internet.herokuapp.com/upload

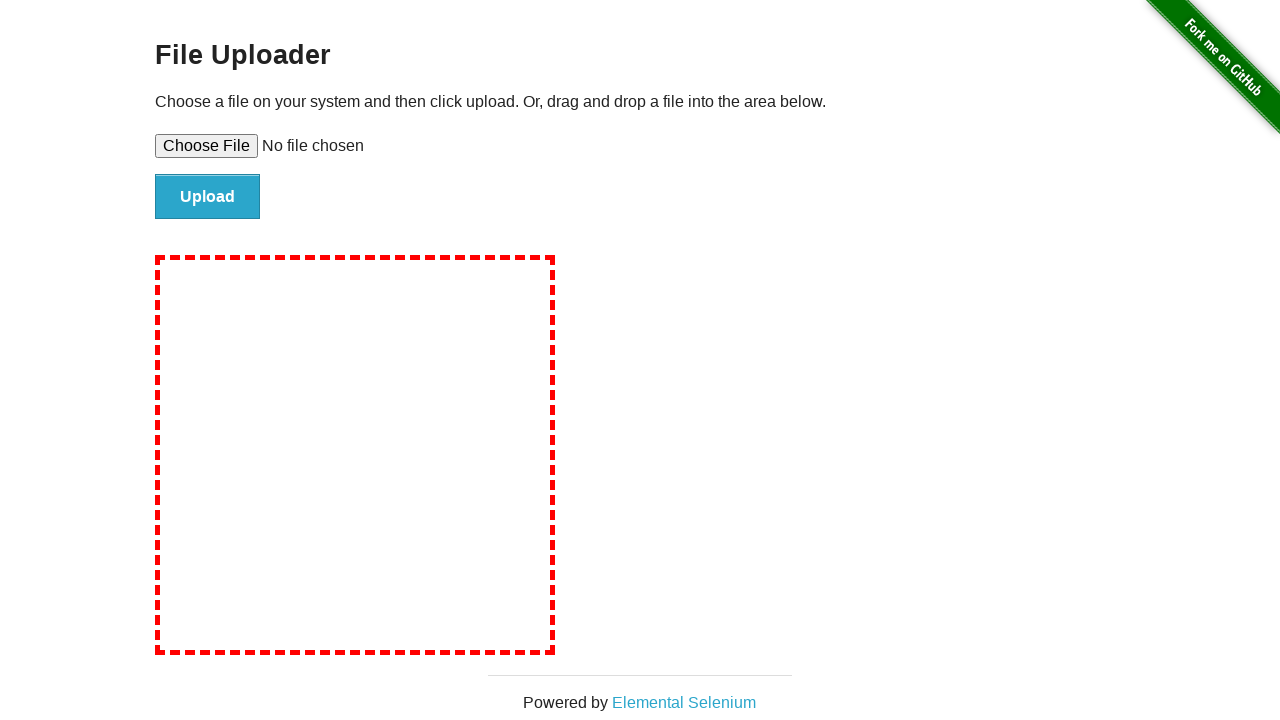

Created temporary test file for upload
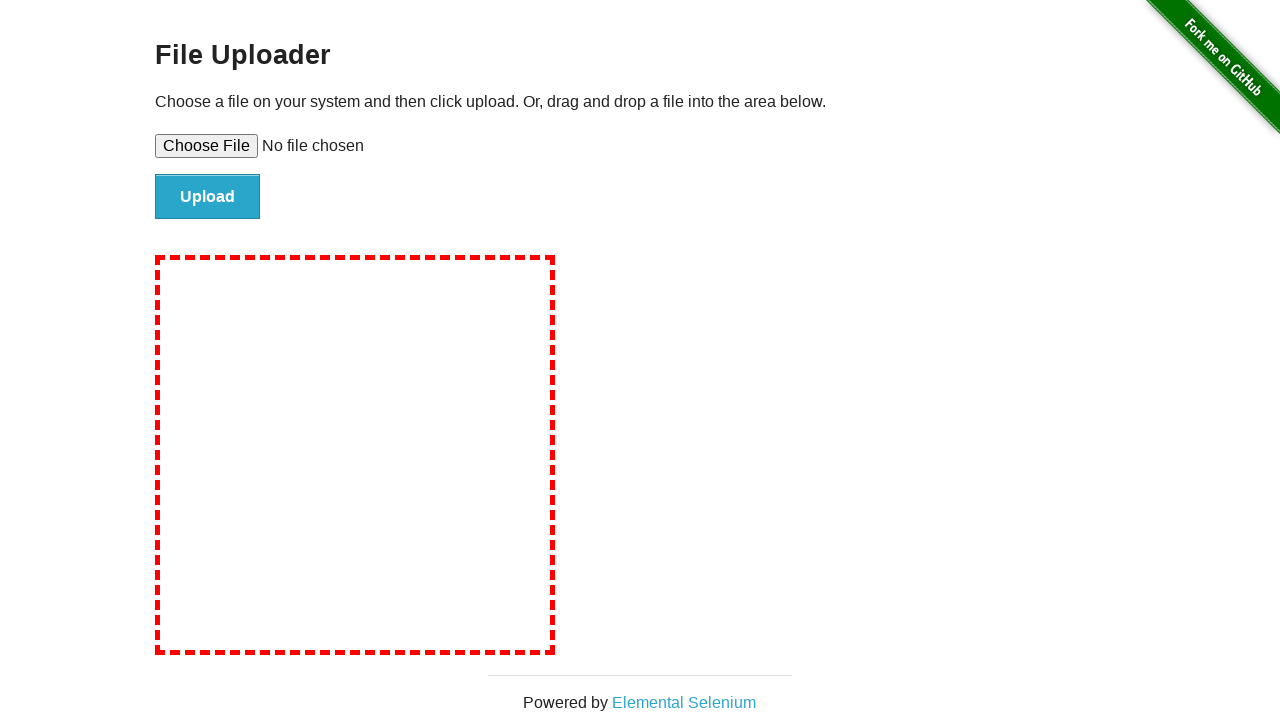

Selected test file for upload
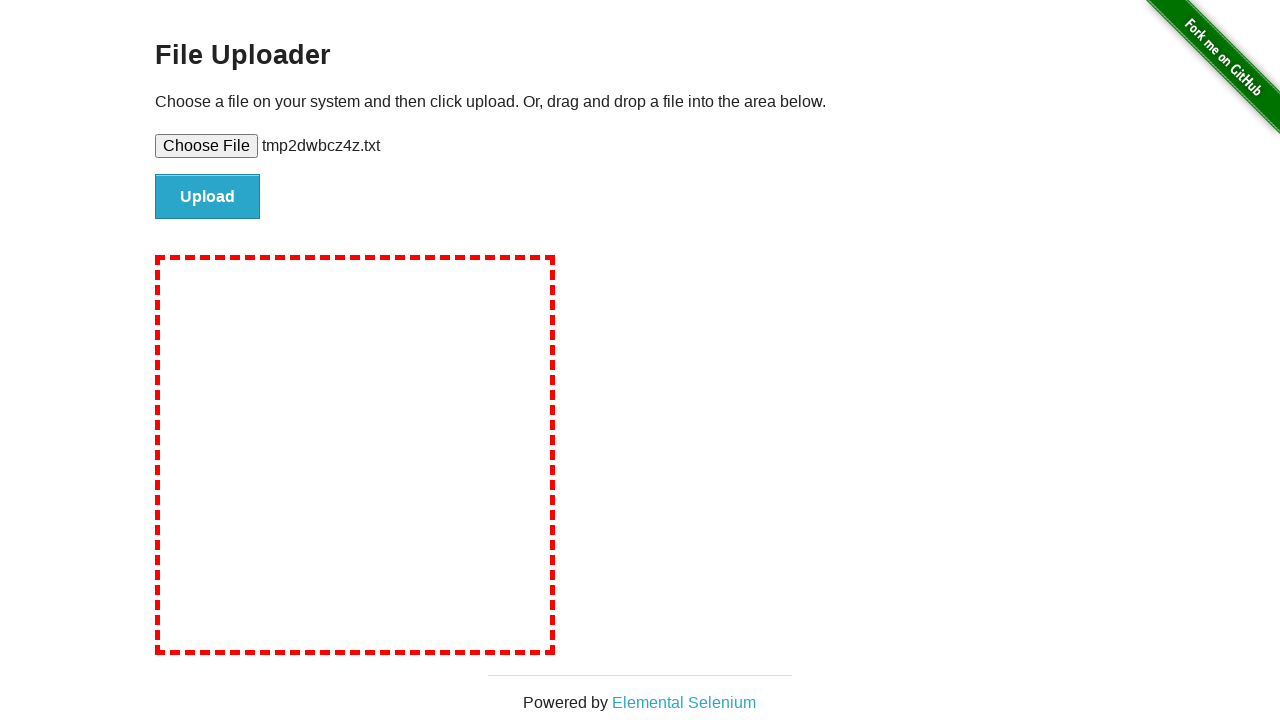

Clicked upload button to submit the form at (208, 197) on #file-submit
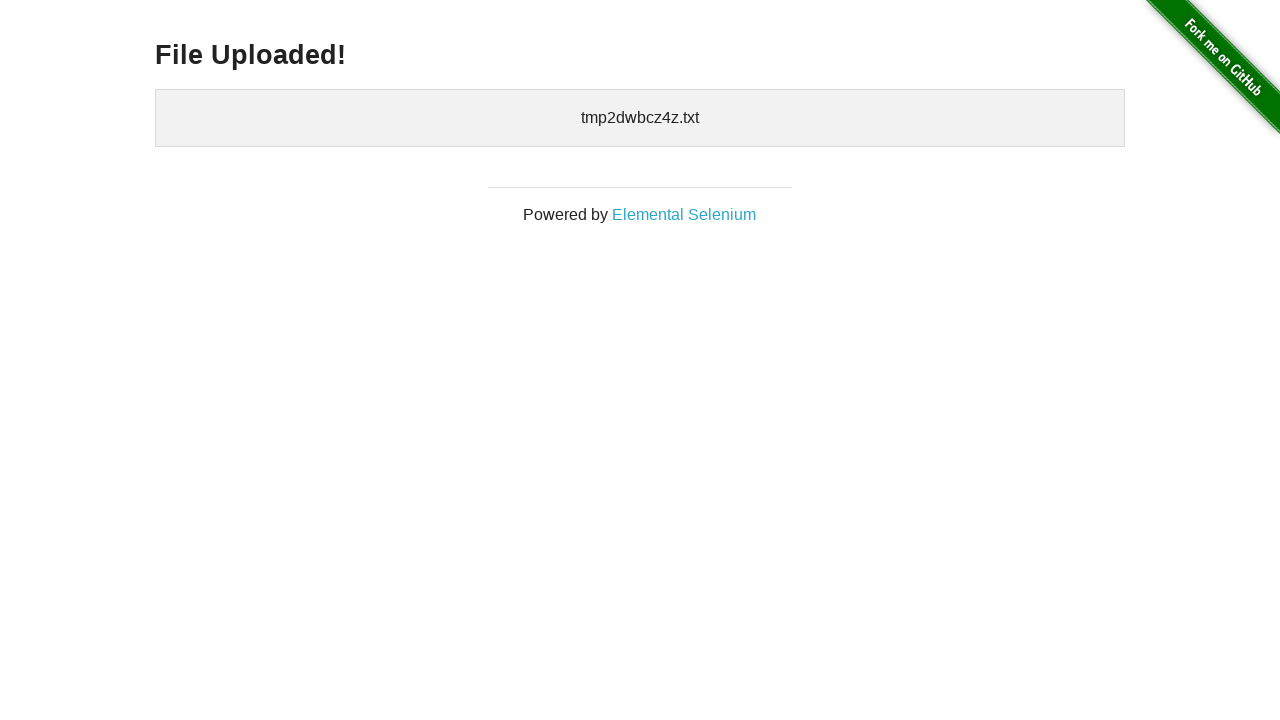

File upload success message appeared
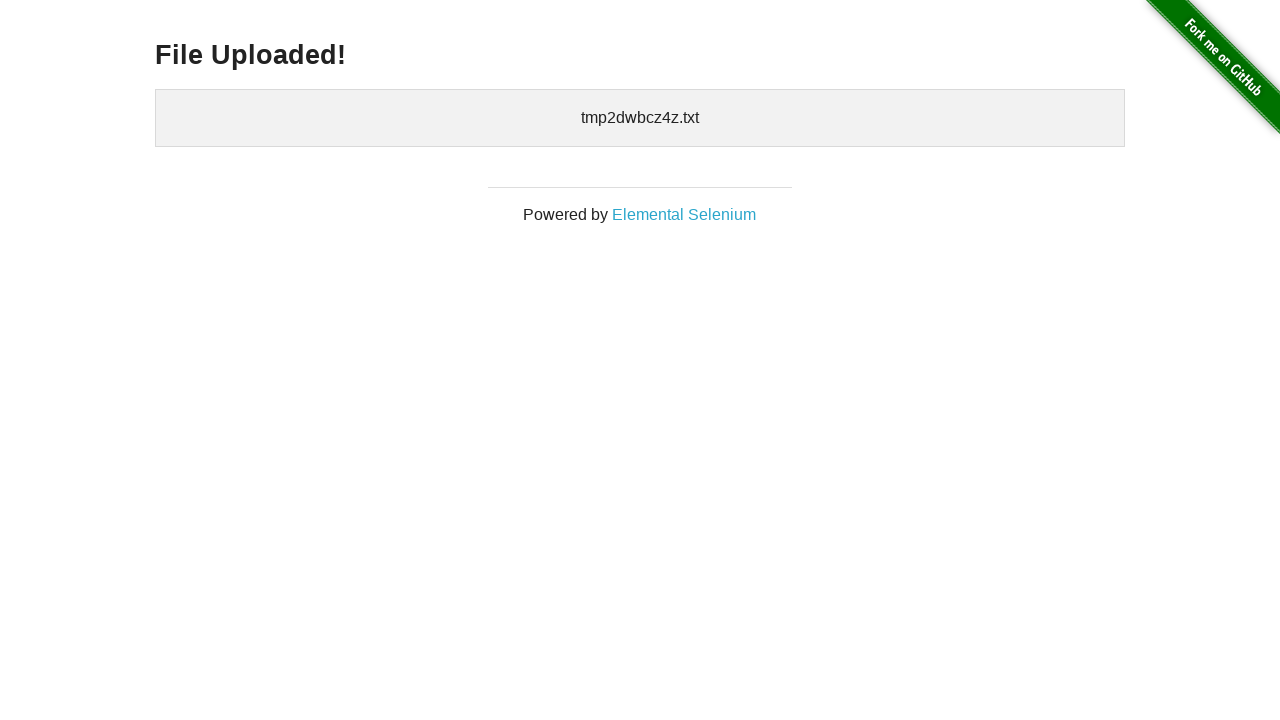

Cleaned up temporary test file
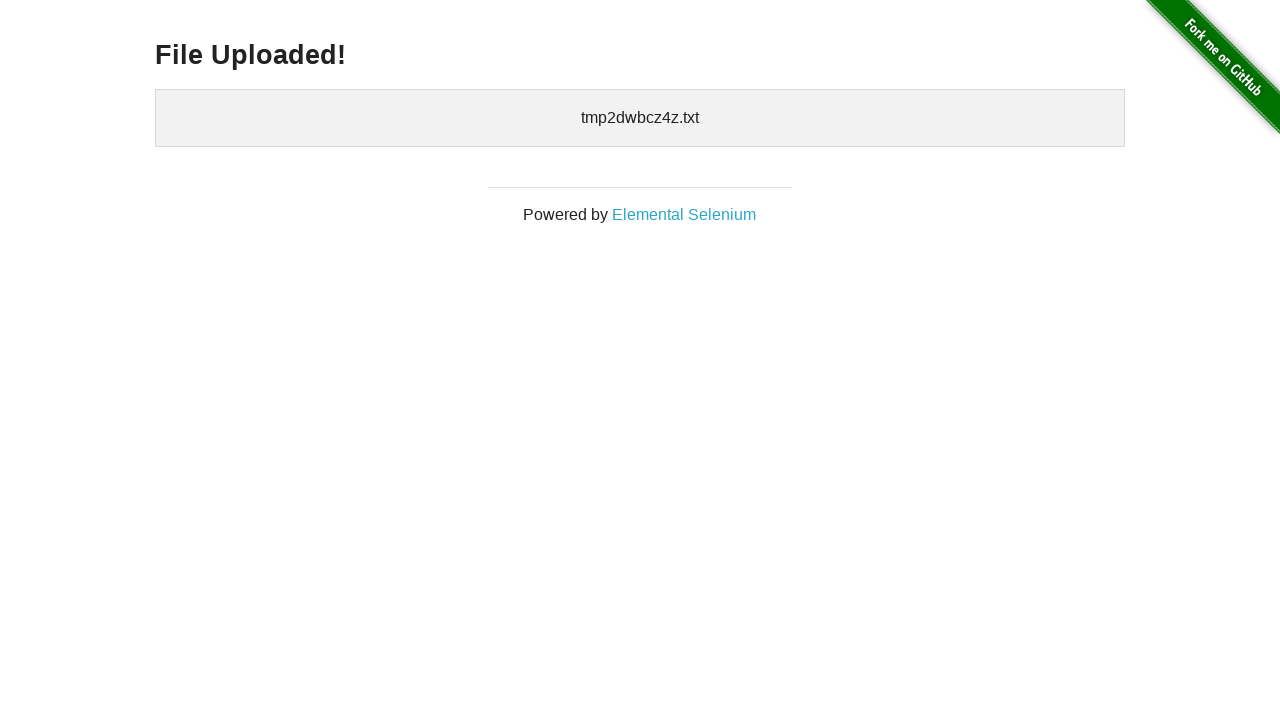

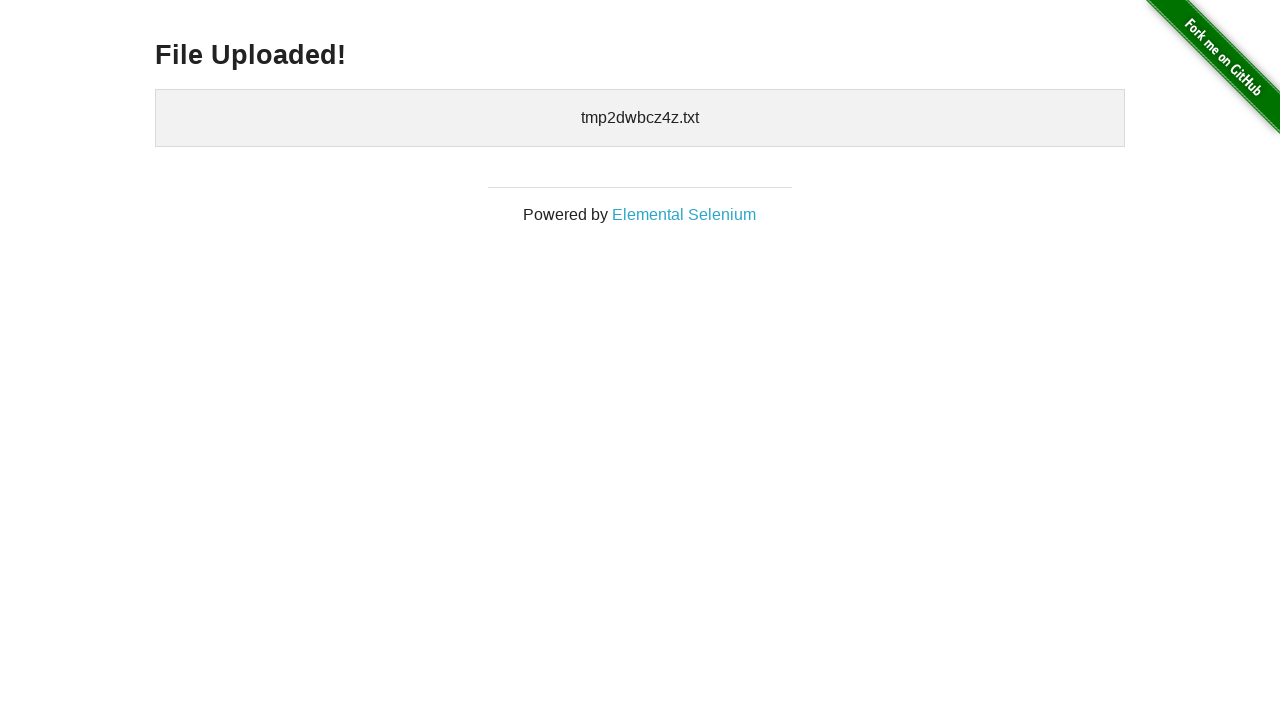